Tests the add/remove elements functionality by clicking the "Add Element" button 5 times and verifying that delete buttons appear

Starting URL: http://the-internet.herokuapp.com/add_remove_elements/

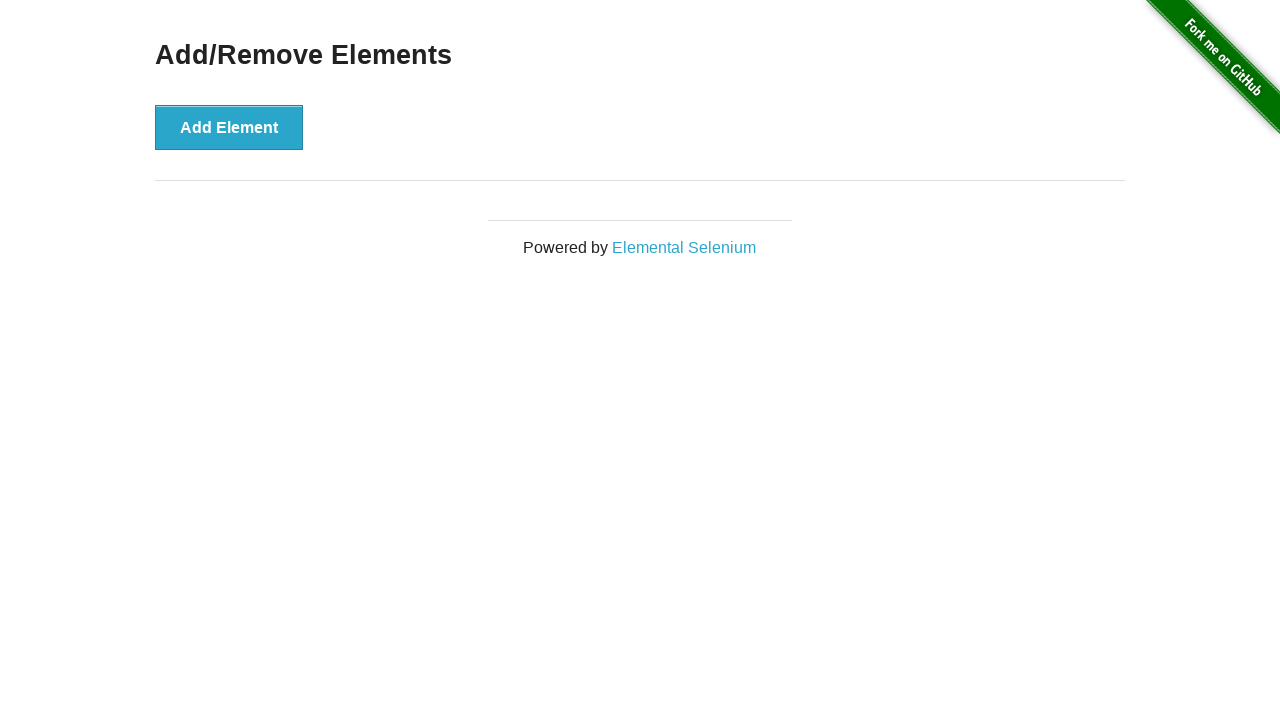

Clicked 'Add Element' button at (229, 127) on button[onclick='addElement()']
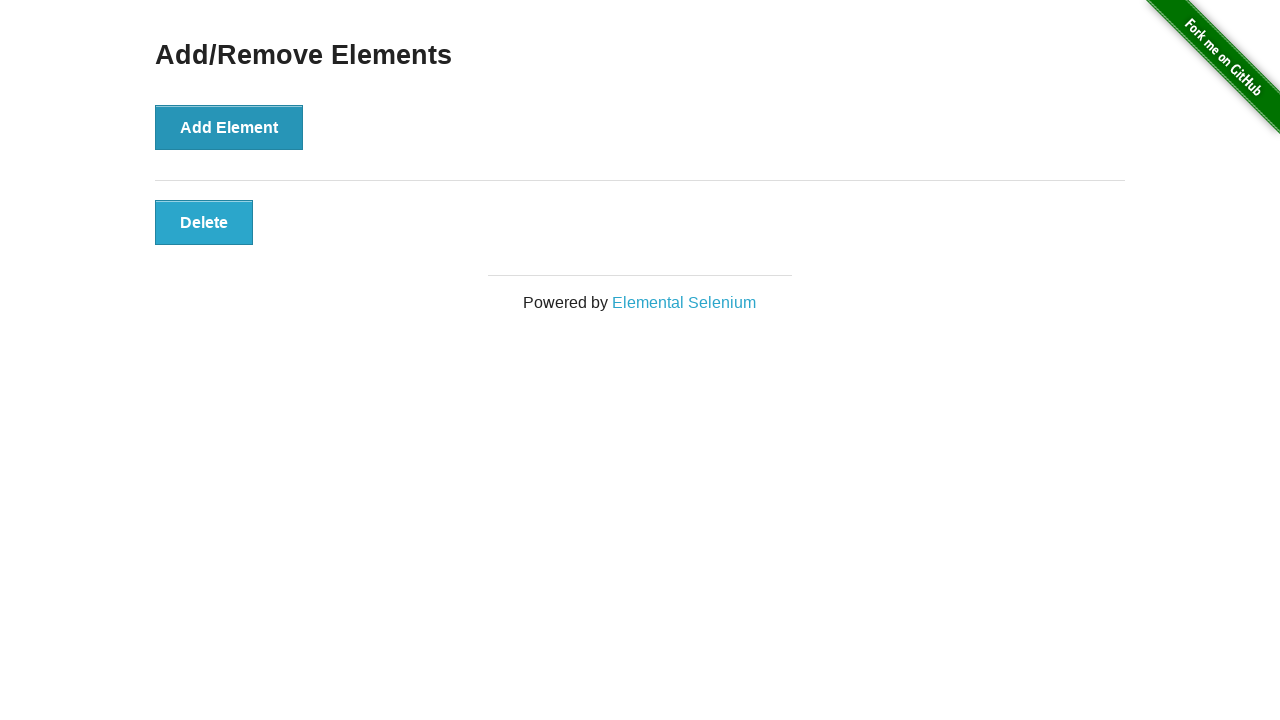

Clicked 'Add Element' button at (229, 127) on button[onclick='addElement()']
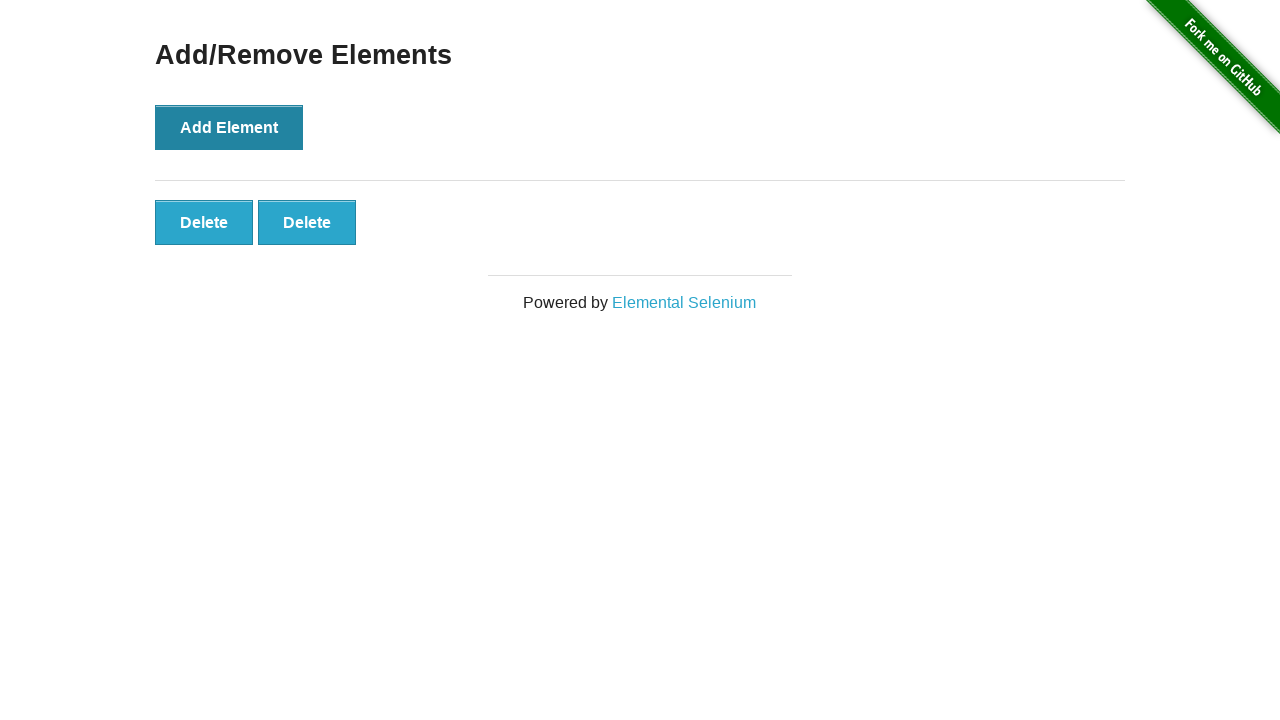

Clicked 'Add Element' button at (229, 127) on button[onclick='addElement()']
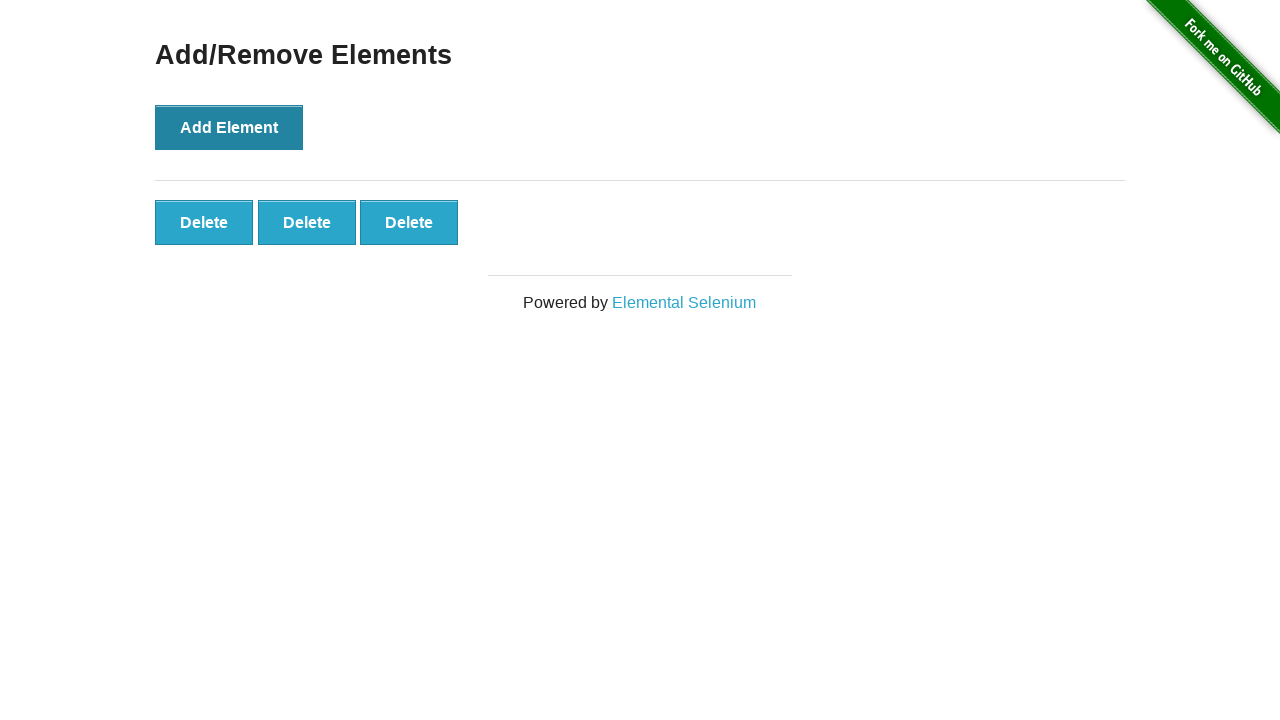

Clicked 'Add Element' button at (229, 127) on button[onclick='addElement()']
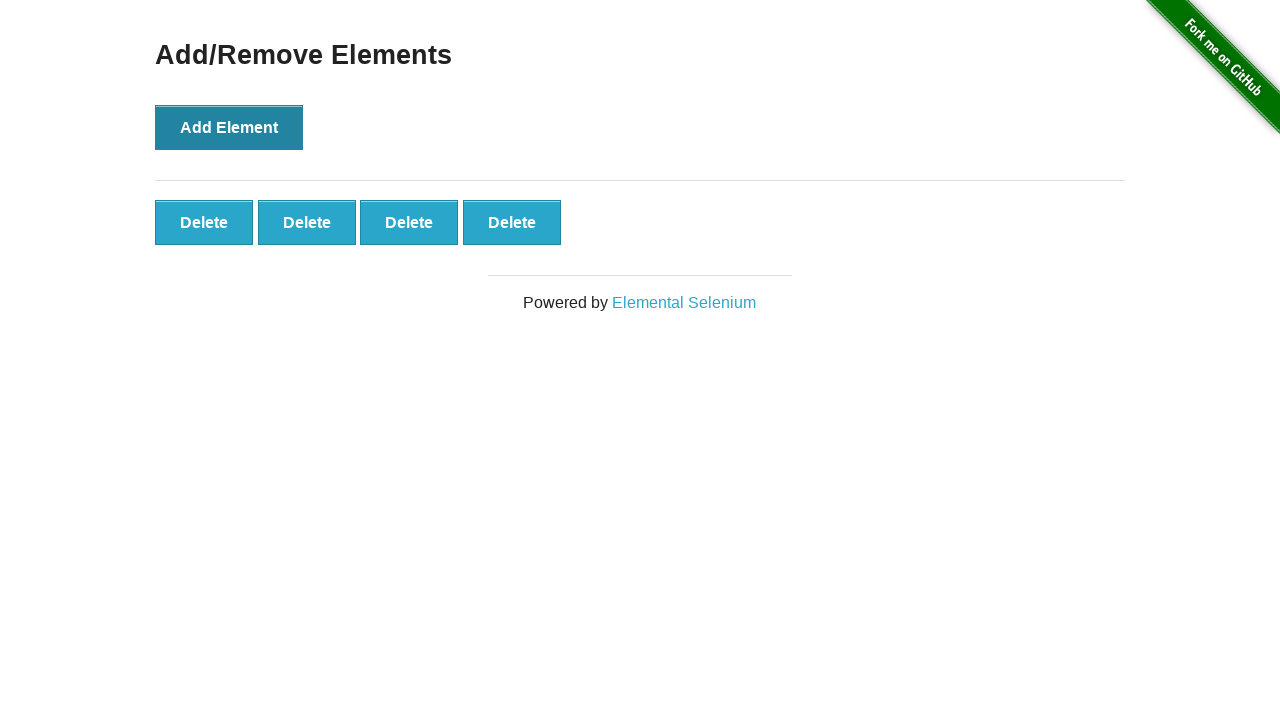

Clicked 'Add Element' button at (229, 127) on button[onclick='addElement()']
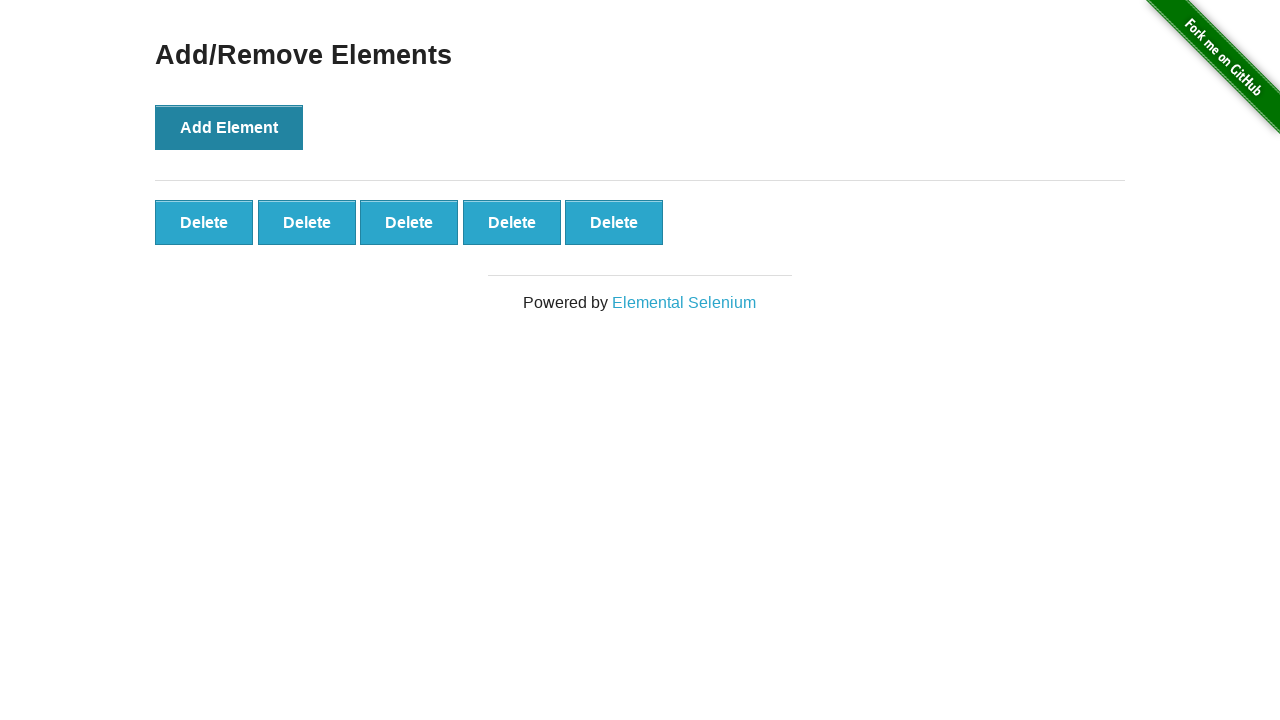

Delete buttons appeared after adding 5 elements
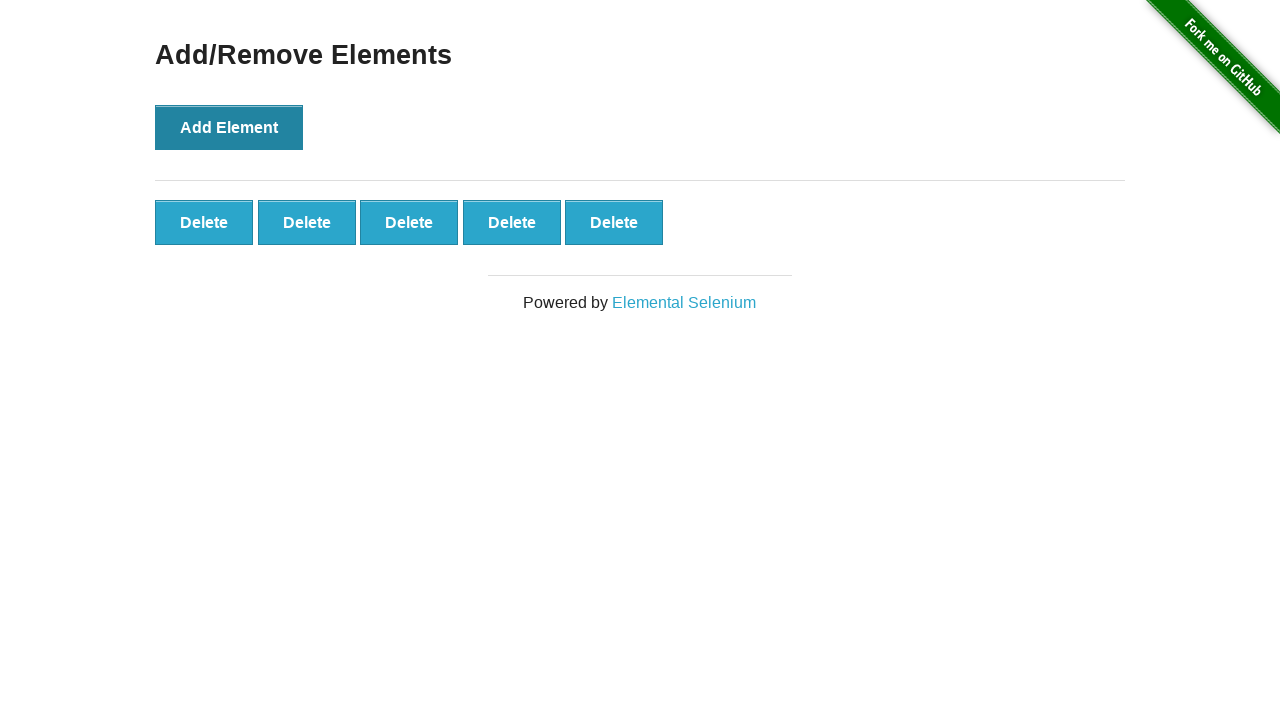

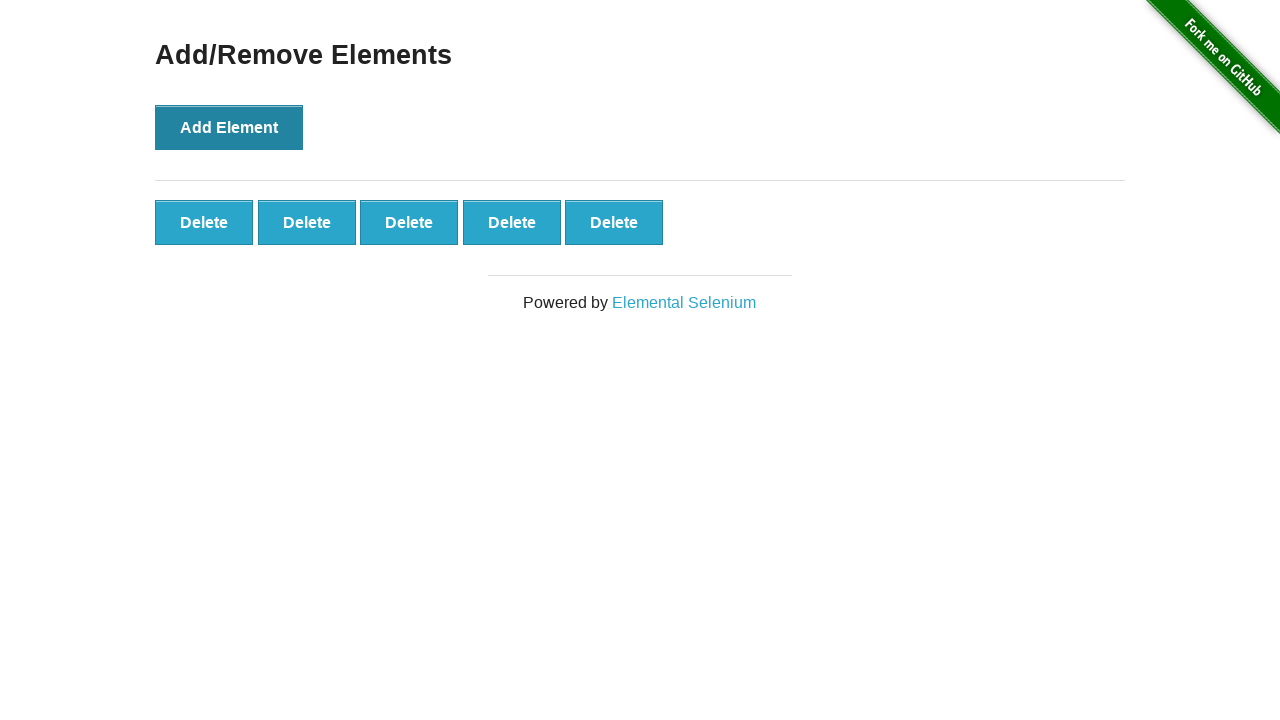